Tests table pagination by sorting a column and navigating through pages to find a specific item ("Rice"), demonstrating pagination handling

Starting URL: https://rahulshettyacademy.com/seleniumPractise/#/offers

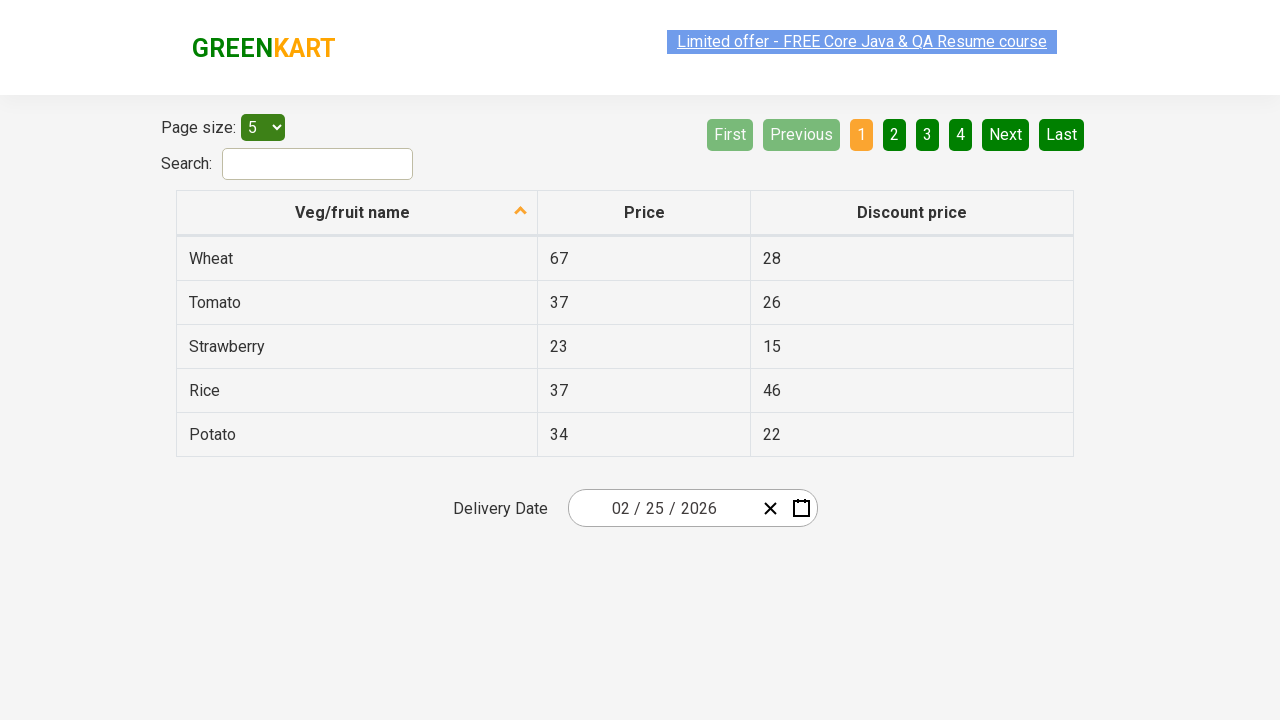

Clicked first column header to sort table at (357, 213) on xpath=//table[@class='table table-bordered']//tr//th[1]
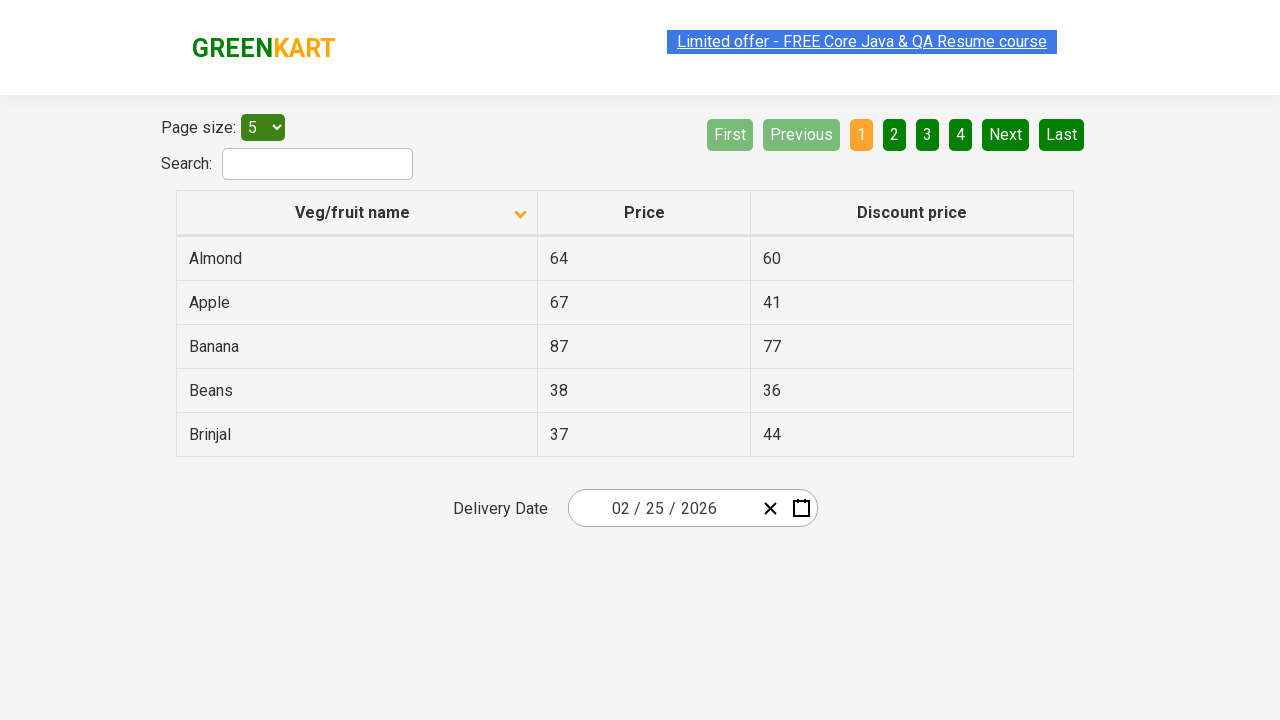

Retrieved all elements from first column
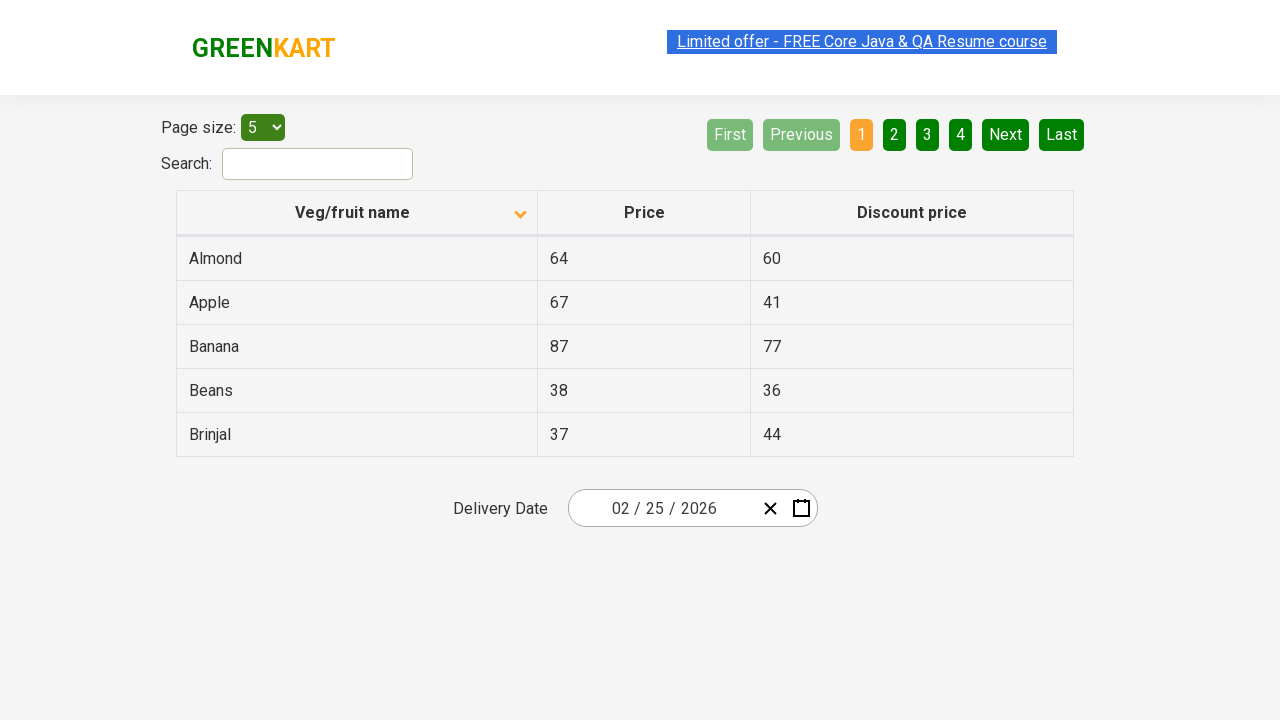

Checked if next page button is available
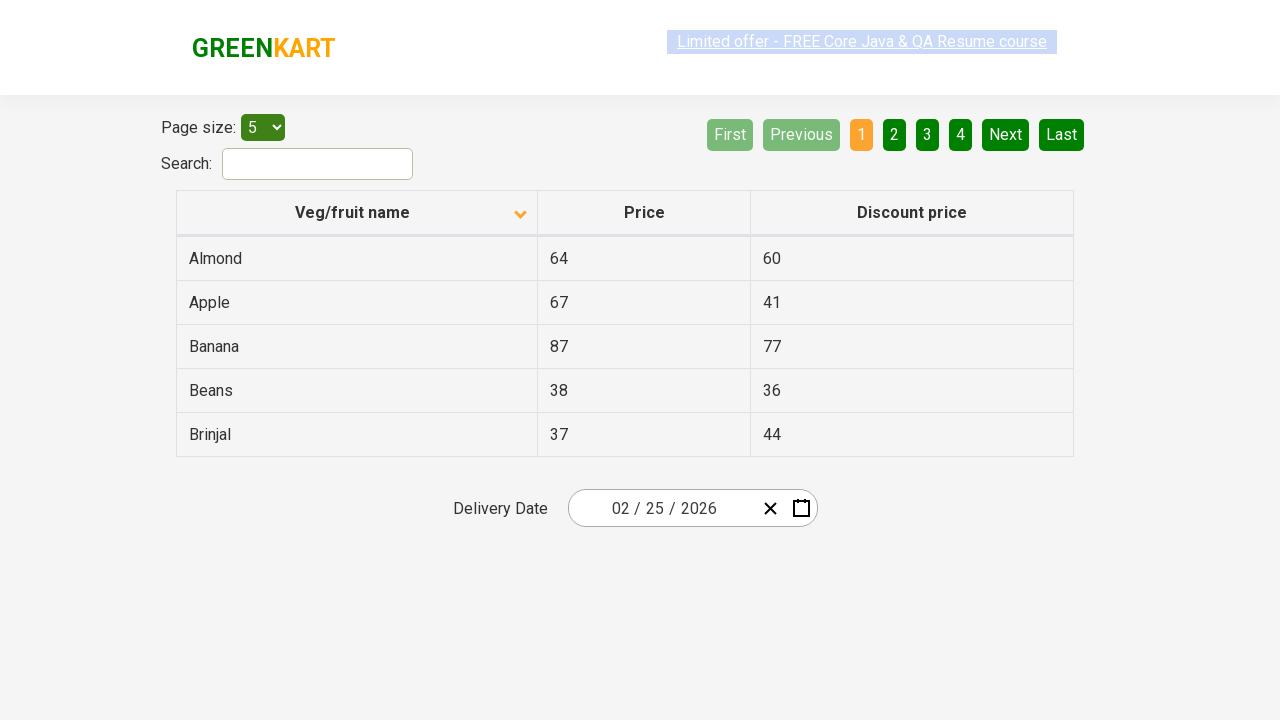

Clicked next page button to navigate to next page at (1006, 134) on xpath=//a[@aria-label='Next']
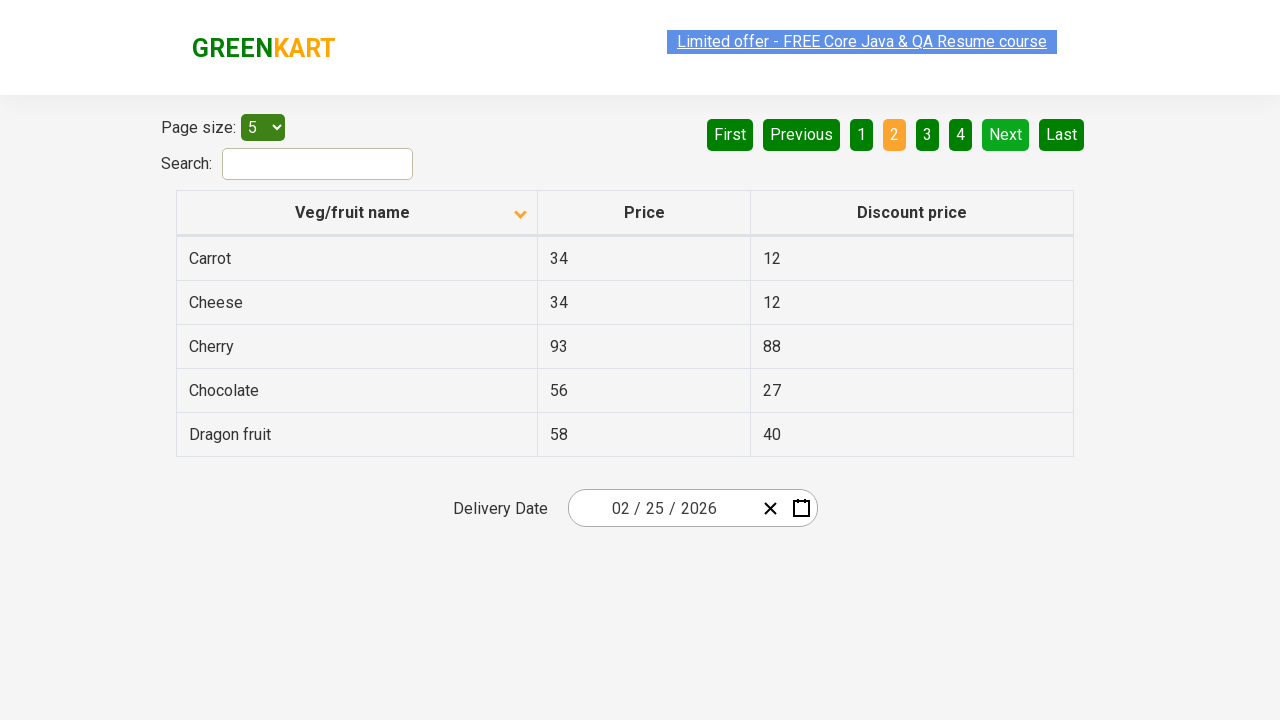

Waited for page to update after pagination
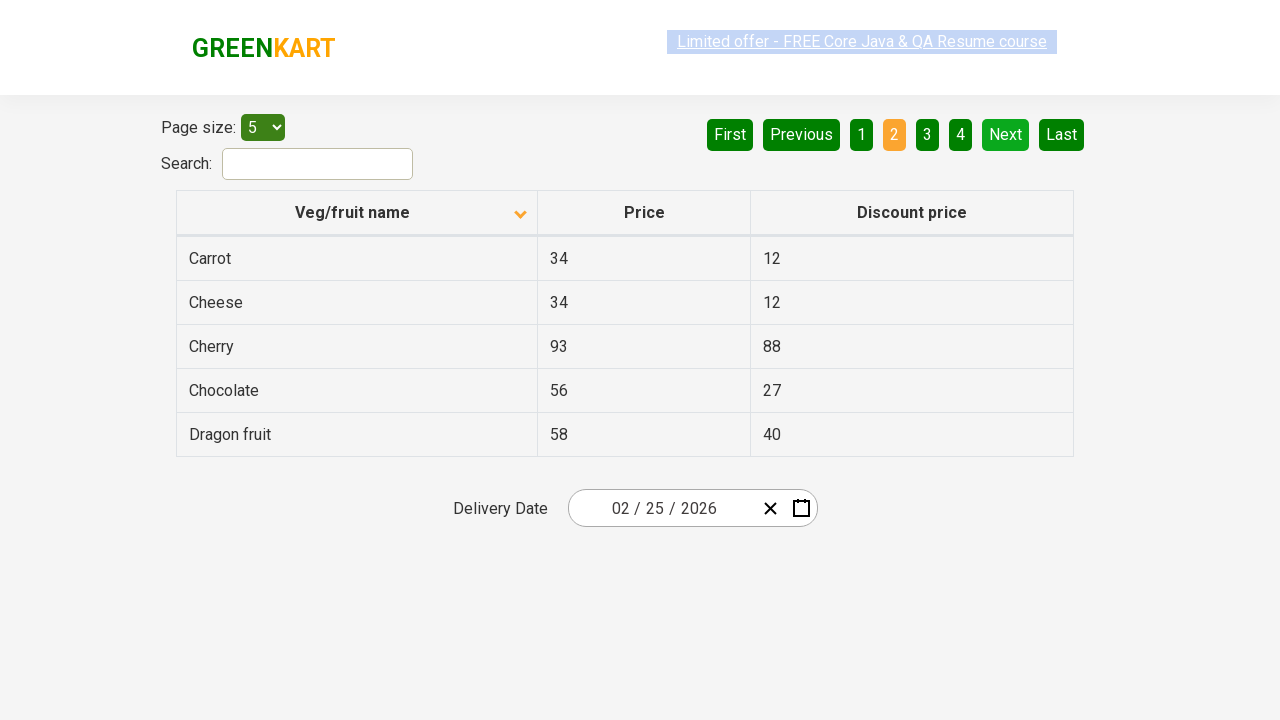

Retrieved all elements from first column
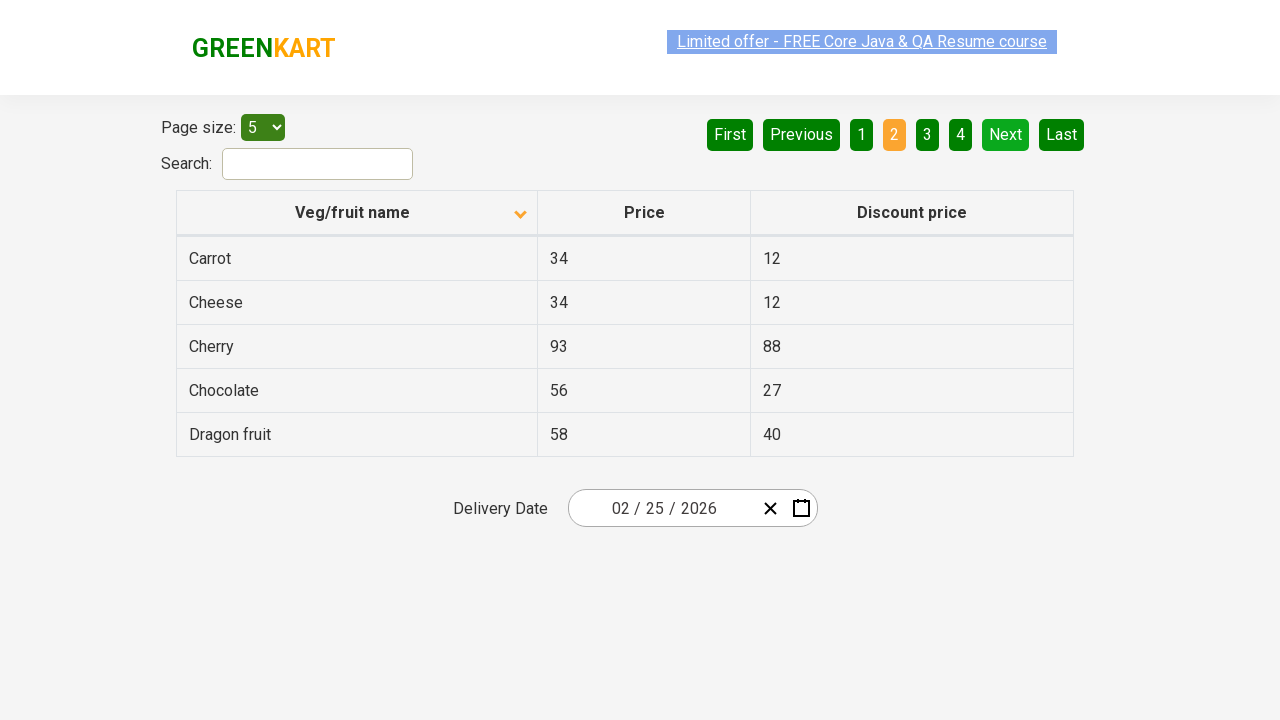

Checked if next page button is available
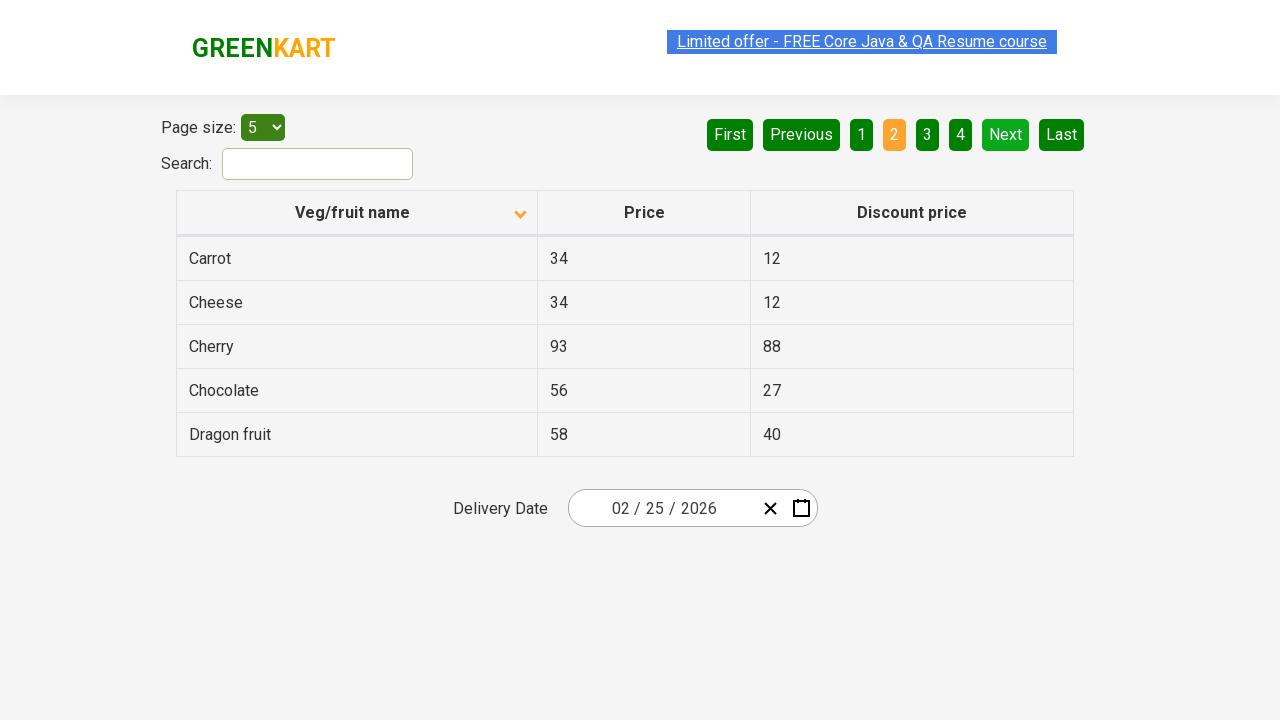

Clicked next page button to navigate to next page at (1006, 134) on xpath=//a[@aria-label='Next']
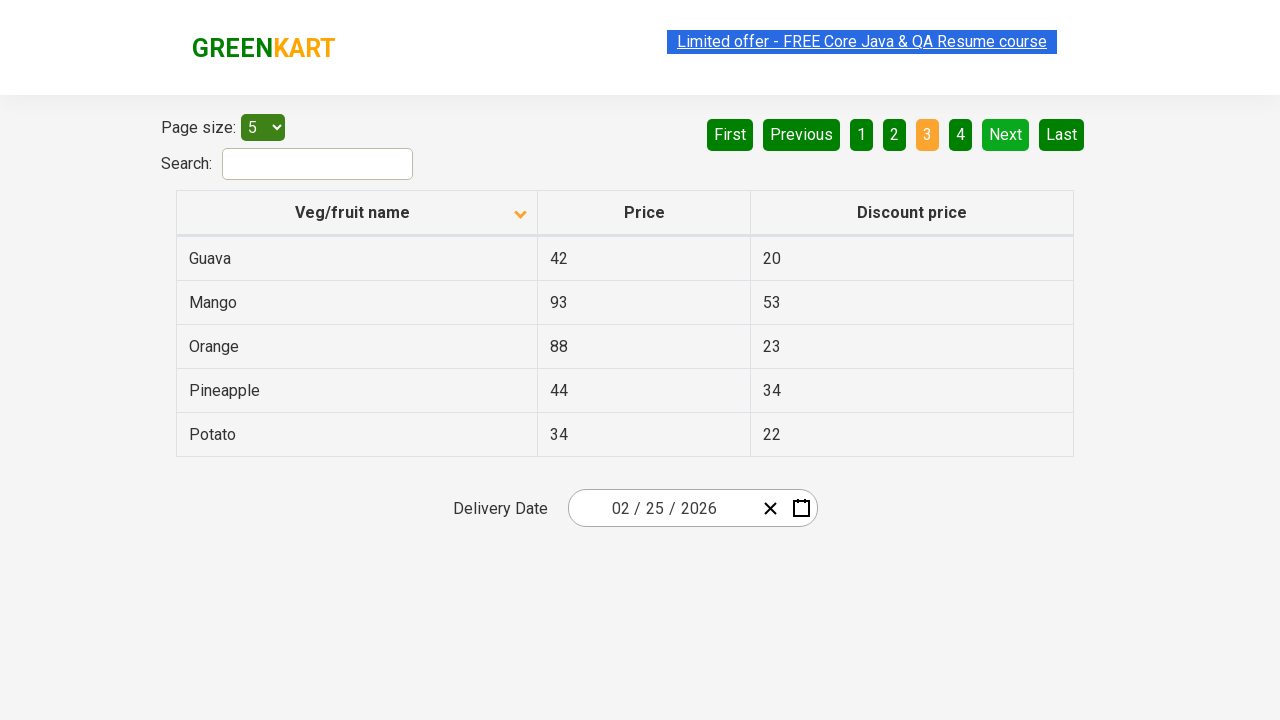

Waited for page to update after pagination
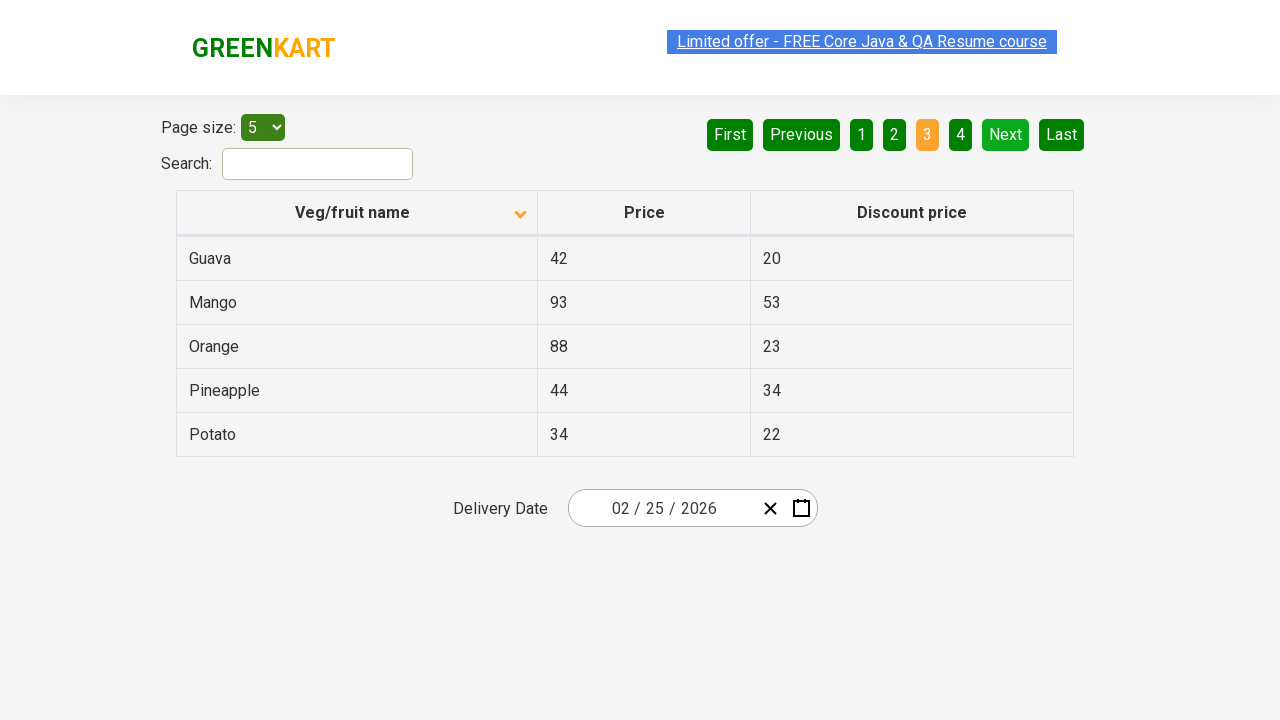

Retrieved all elements from first column
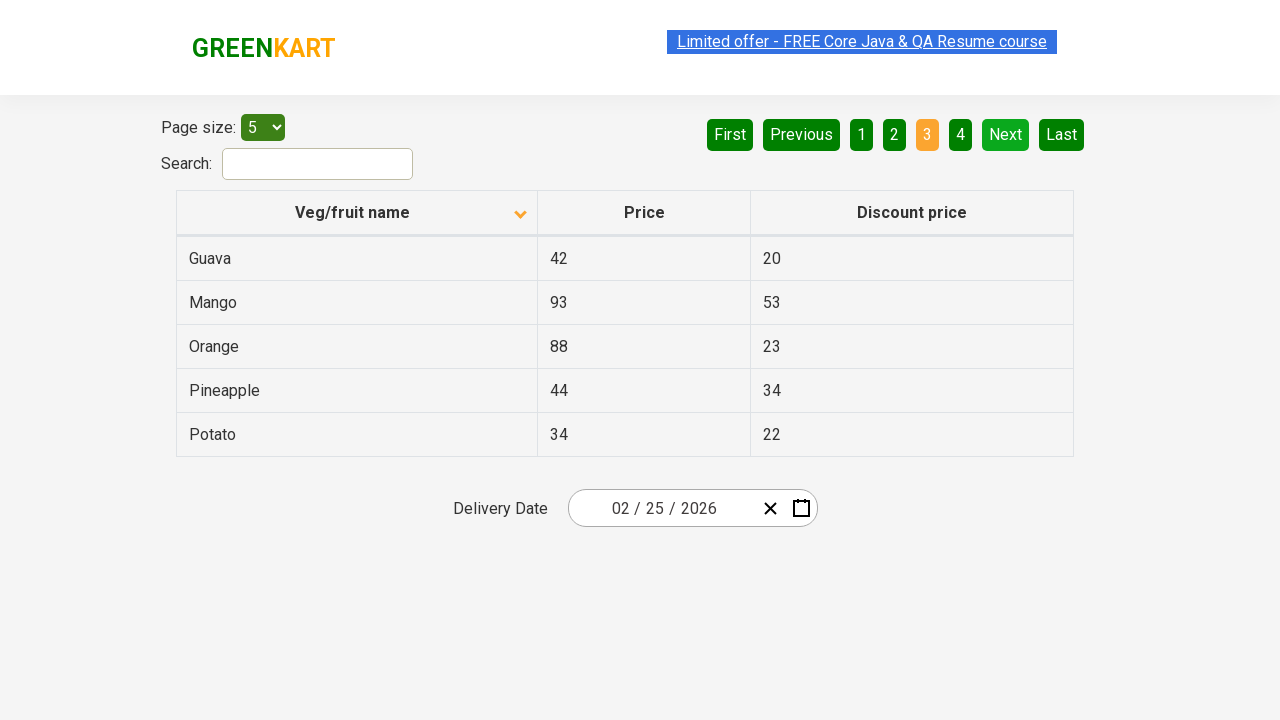

Checked if next page button is available
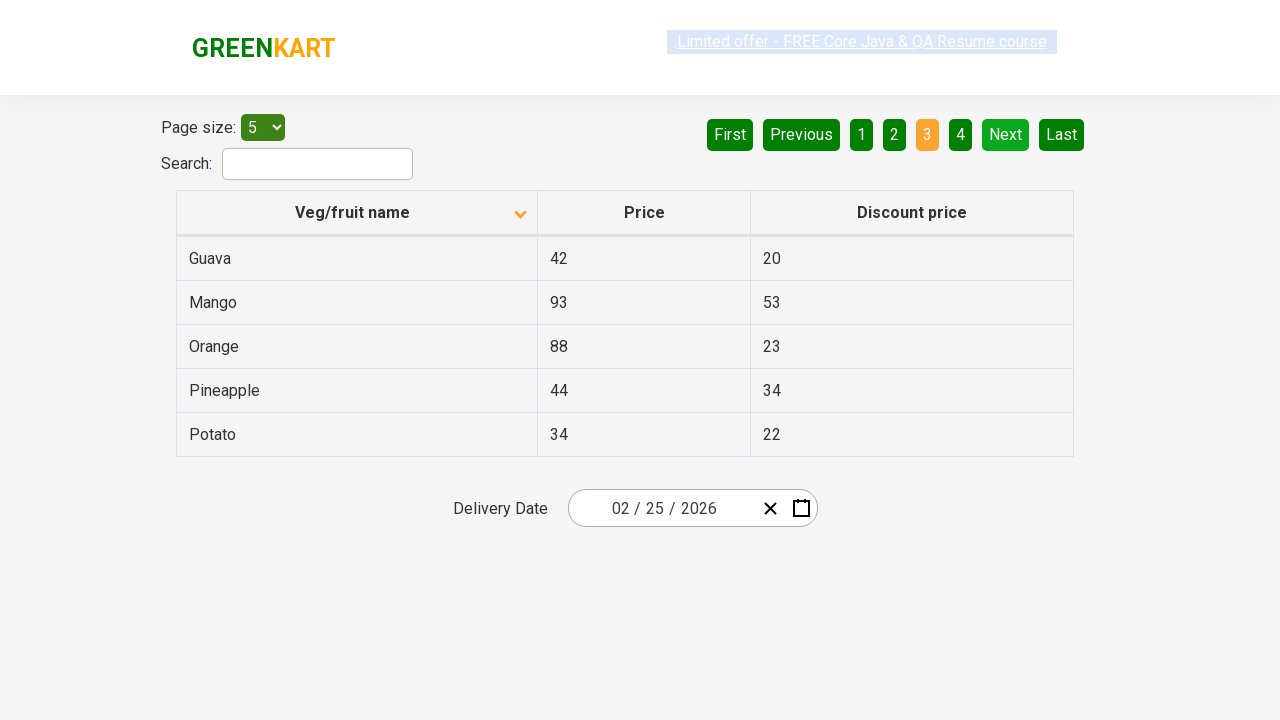

Clicked next page button to navigate to next page at (1006, 134) on xpath=//a[@aria-label='Next']
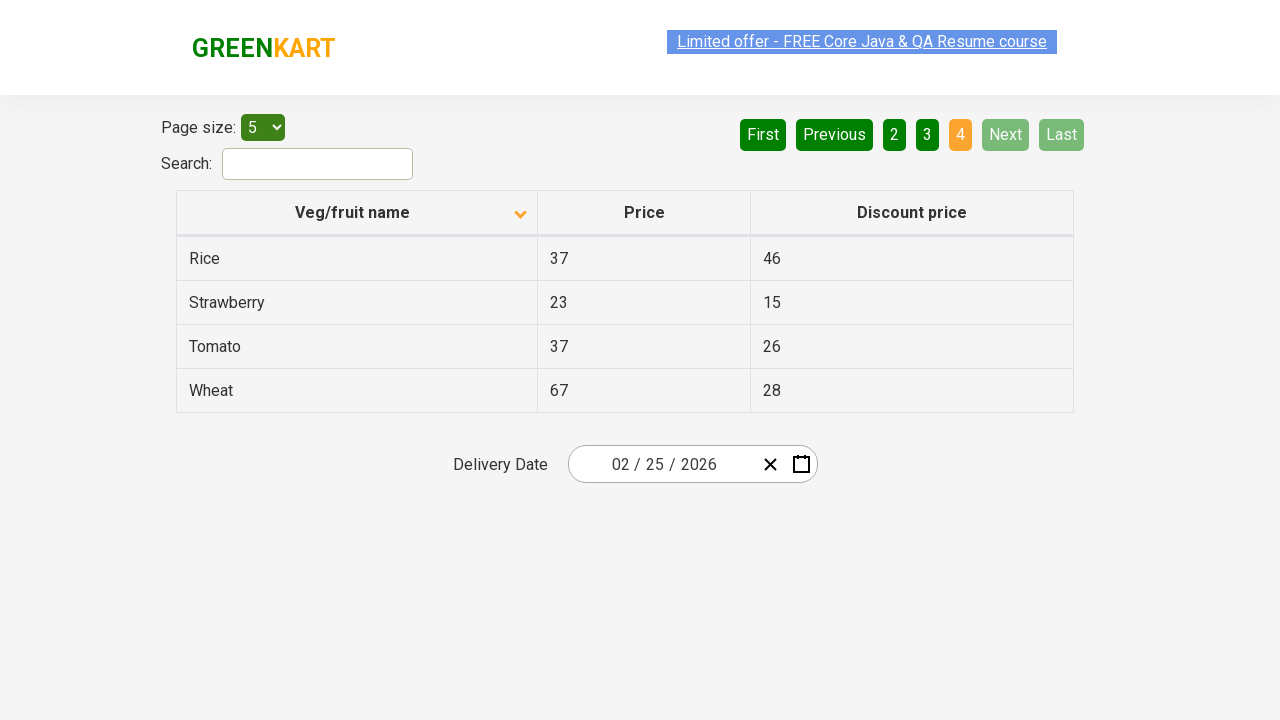

Waited for page to update after pagination
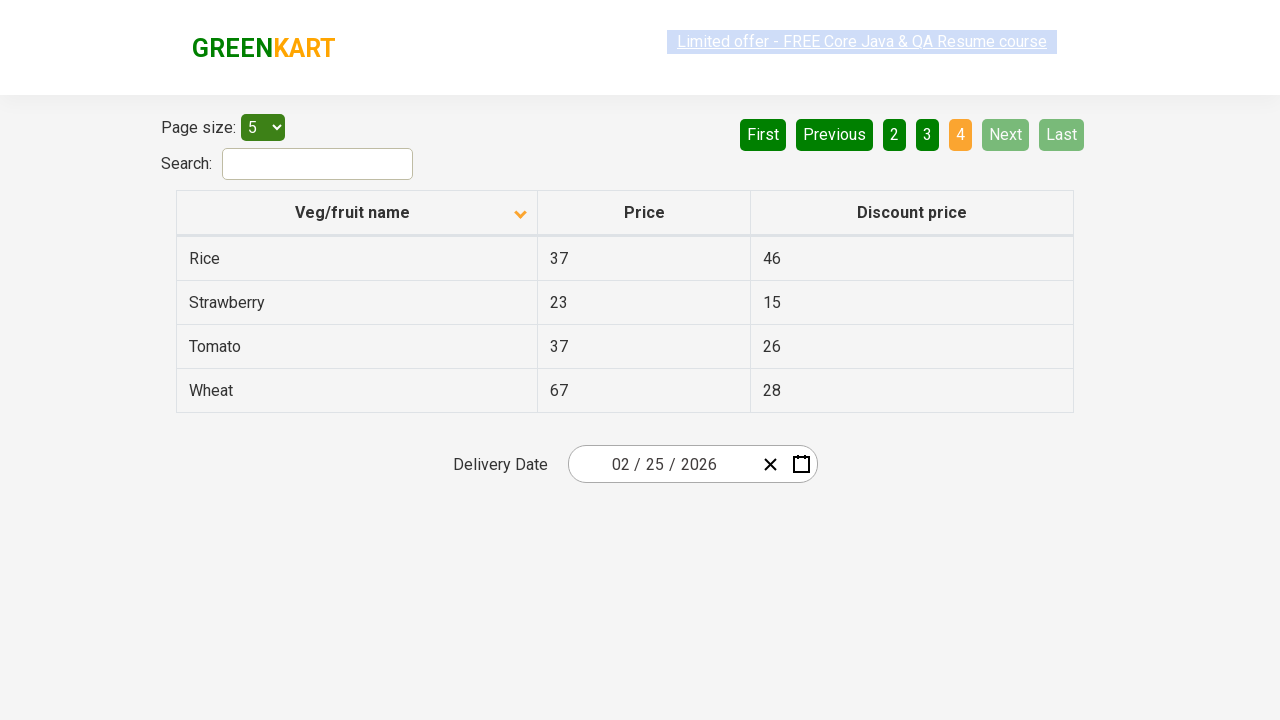

Retrieved all elements from first column
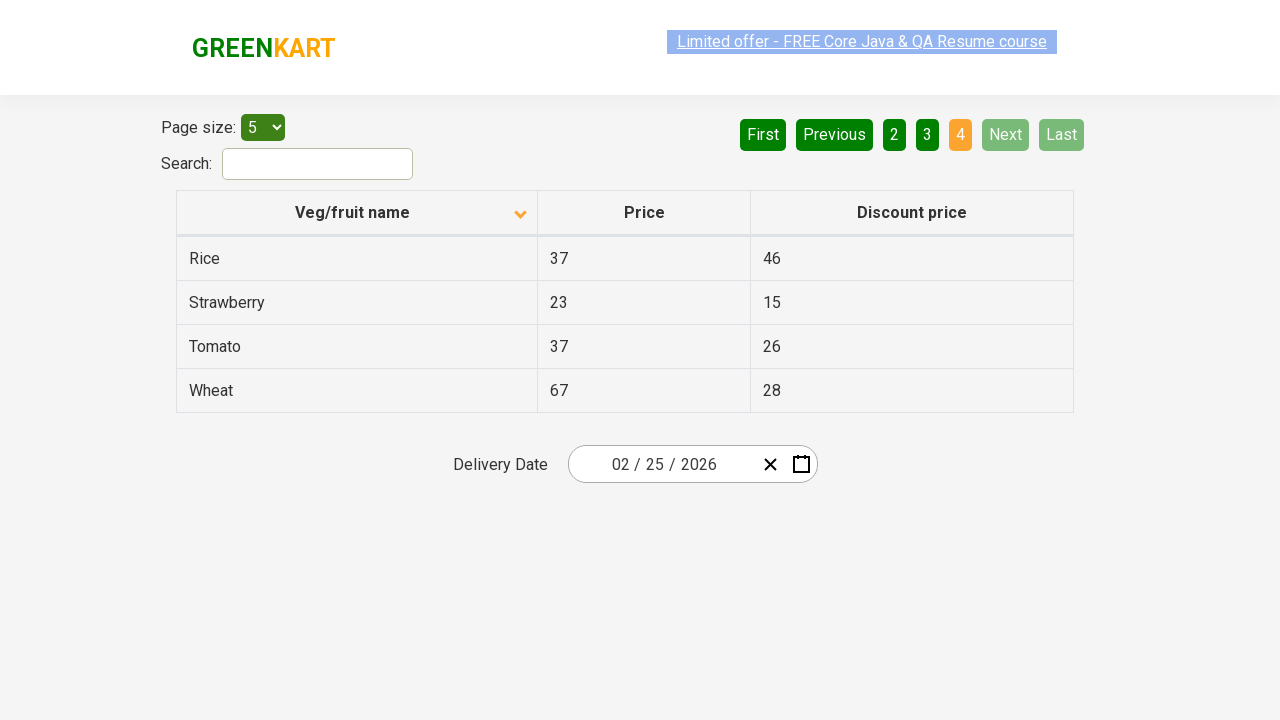

Found Rice with value: 37
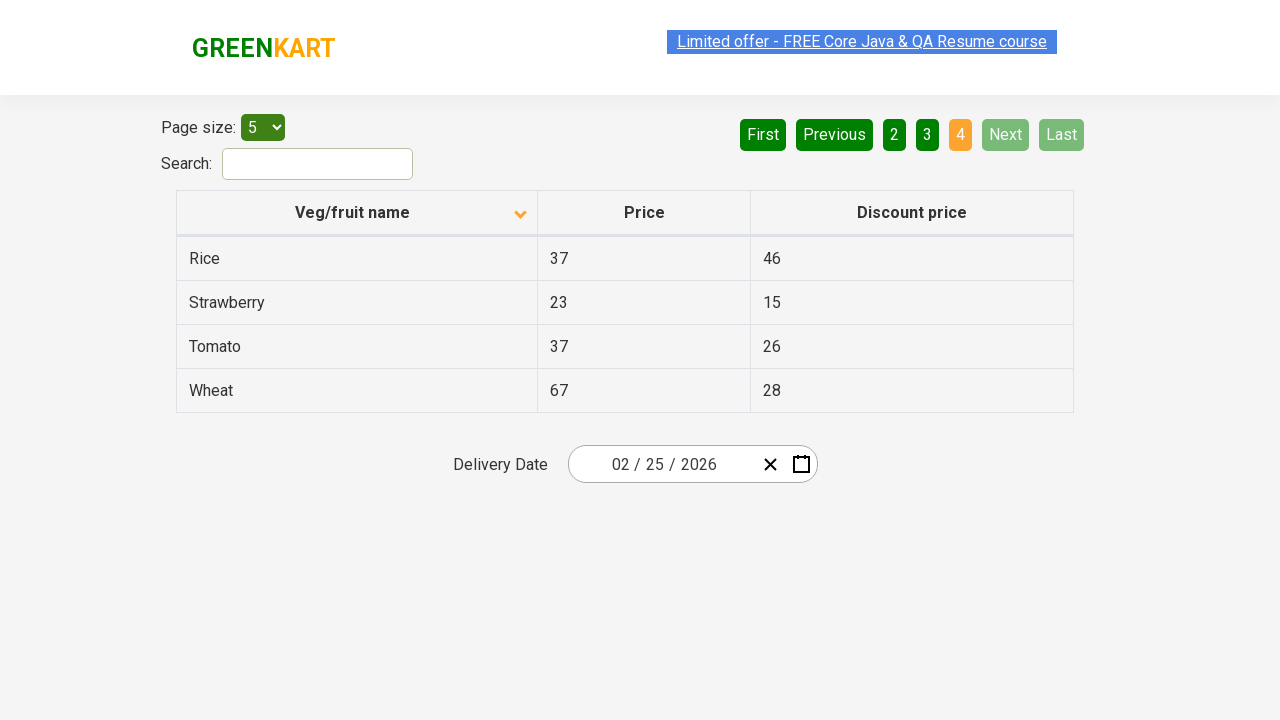

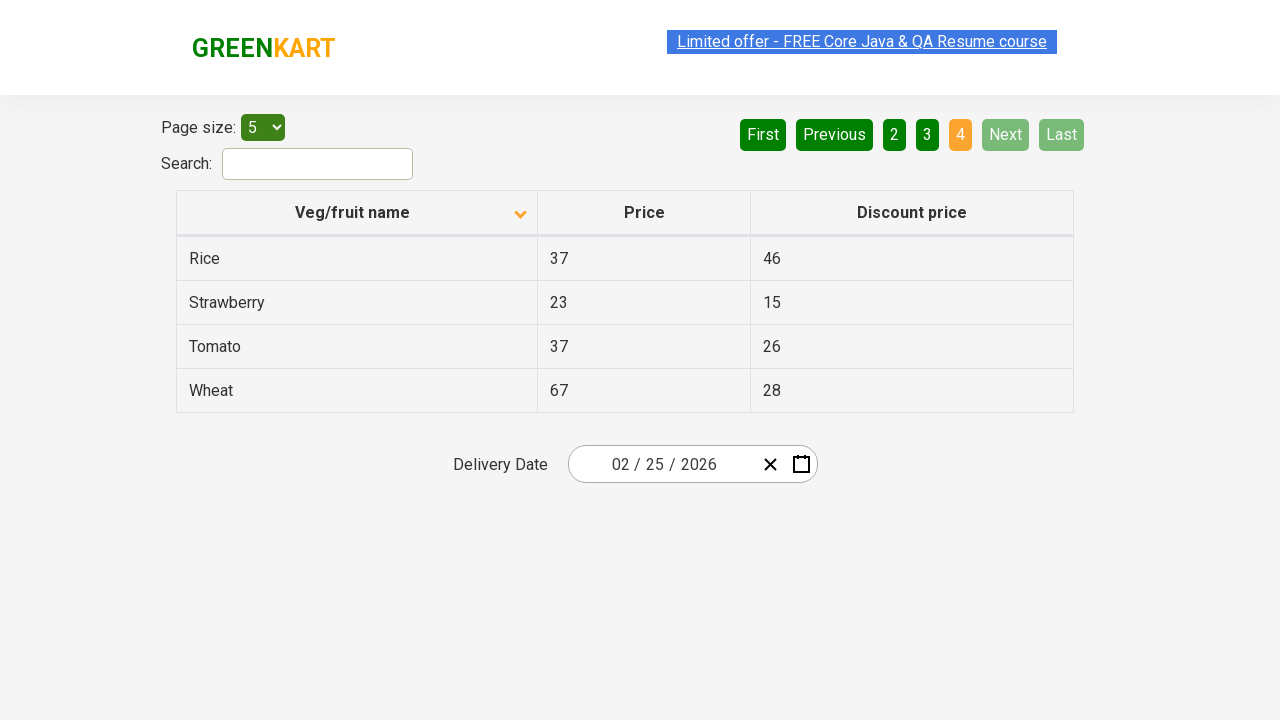